Tests typing text into a name input field on the automation testing practice website

Starting URL: https://automationintesting.online/

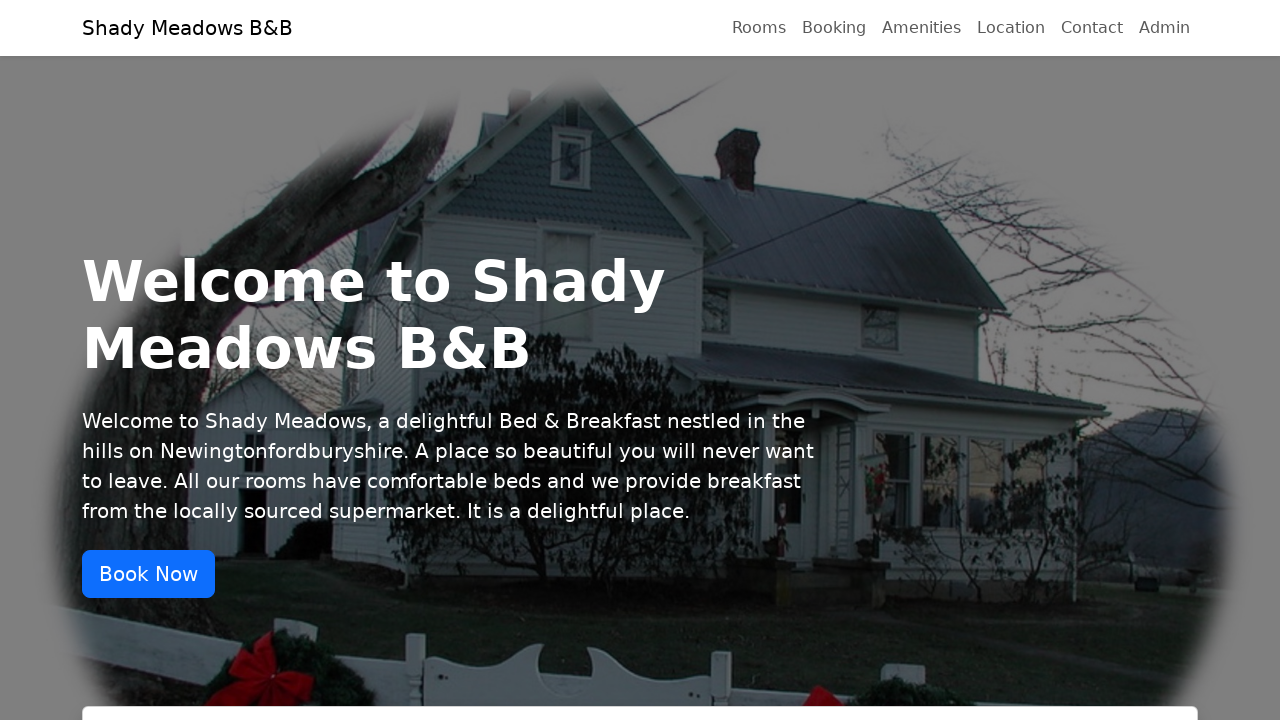

Filled name input field with 'Hello' on #name
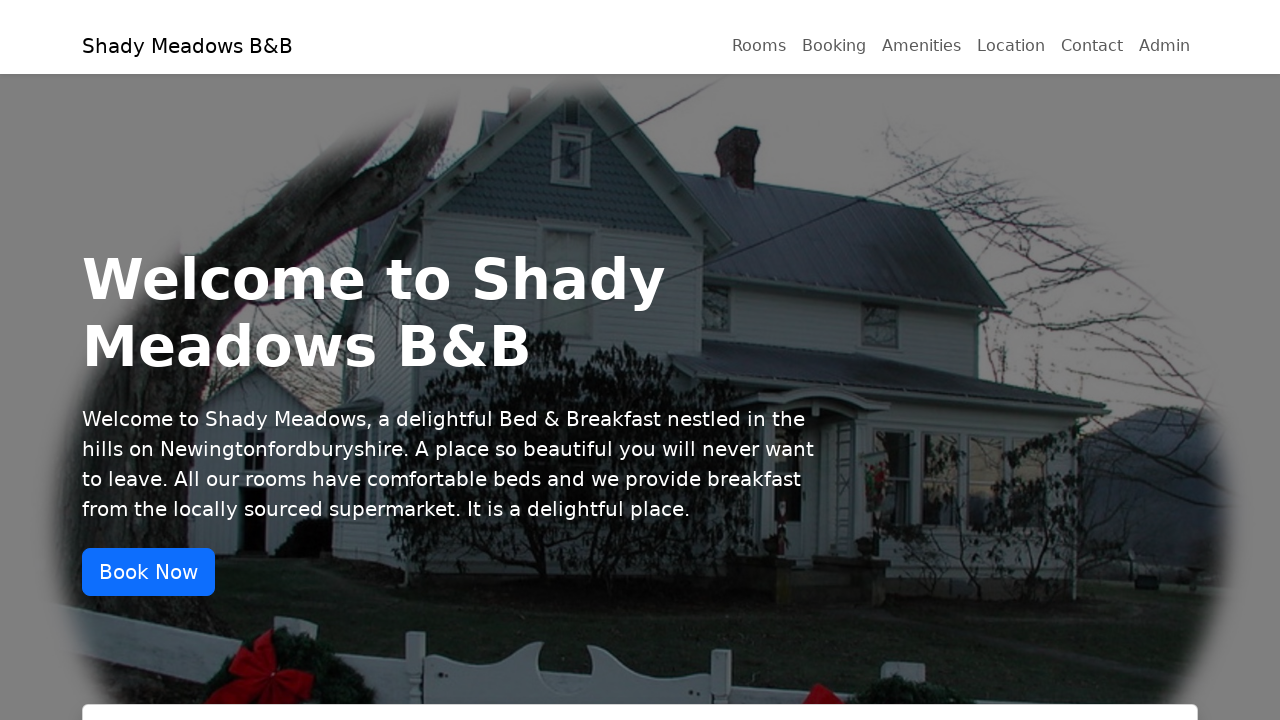

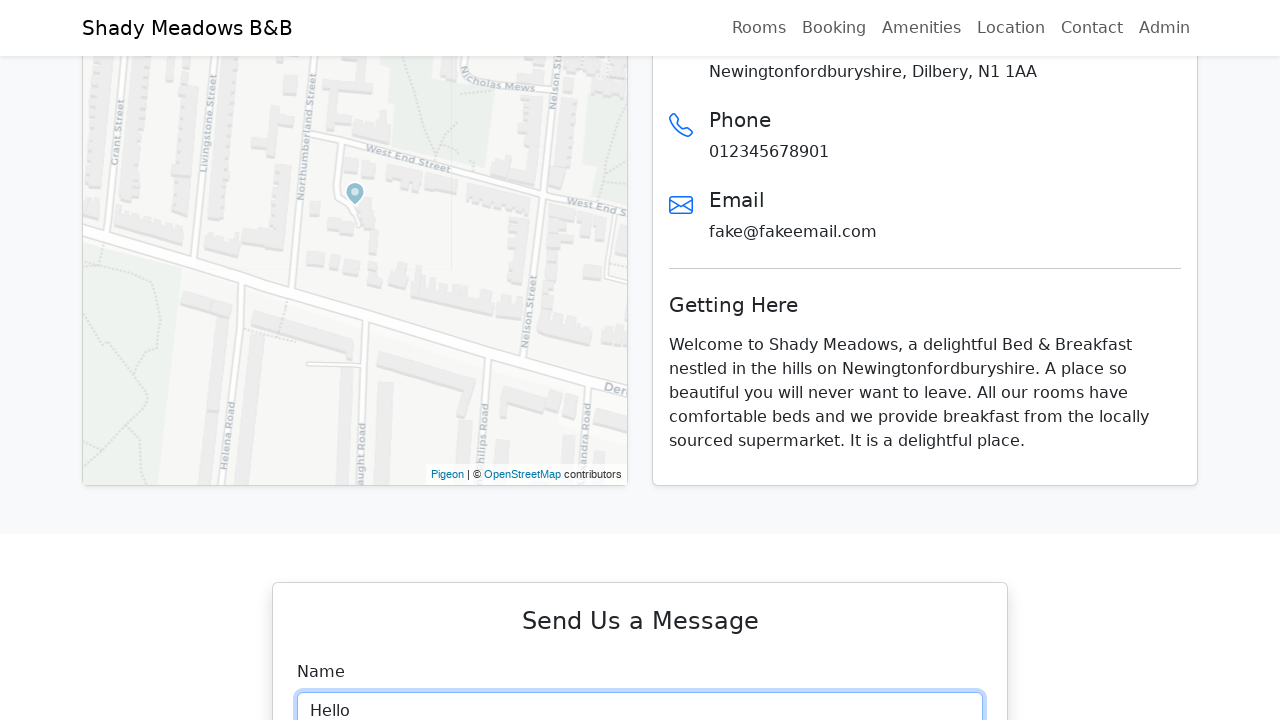